Tests that edits are saved when the input field loses focus (blur event)

Starting URL: https://demo.playwright.dev/todomvc

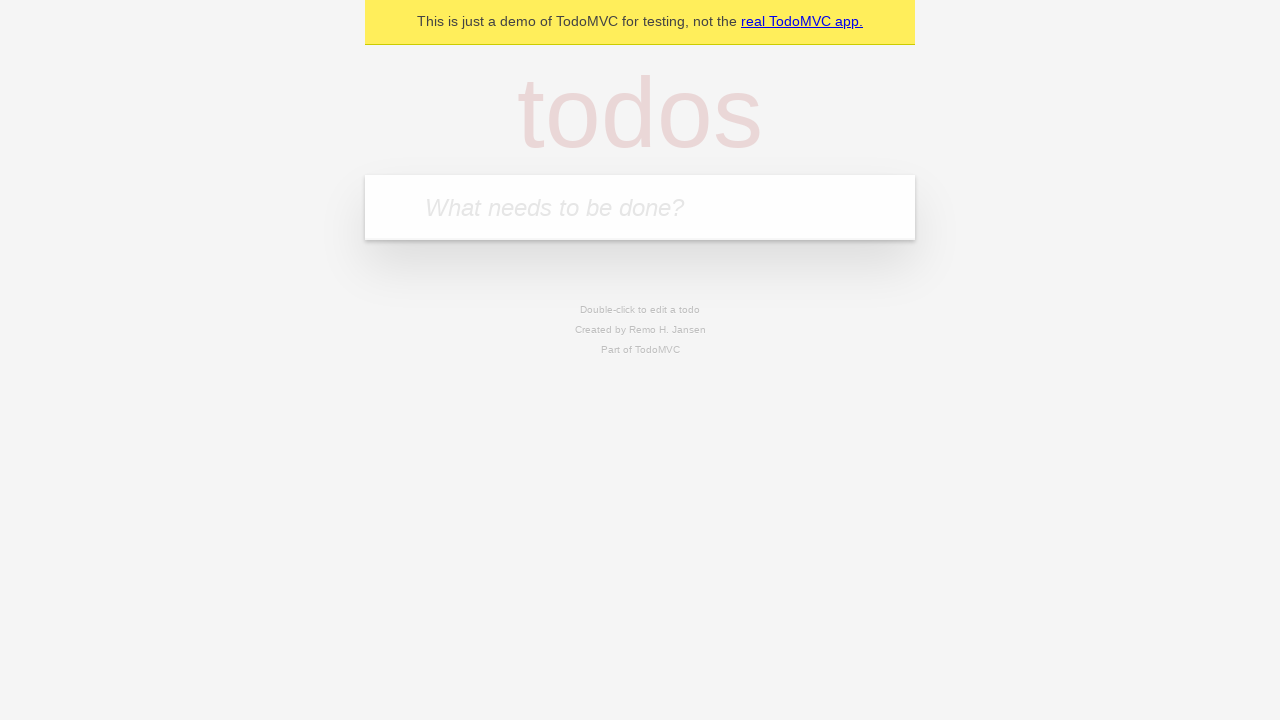

Filled input with first todo 'buy some cheese' on internal:attr=[placeholder="What needs to be done?"i]
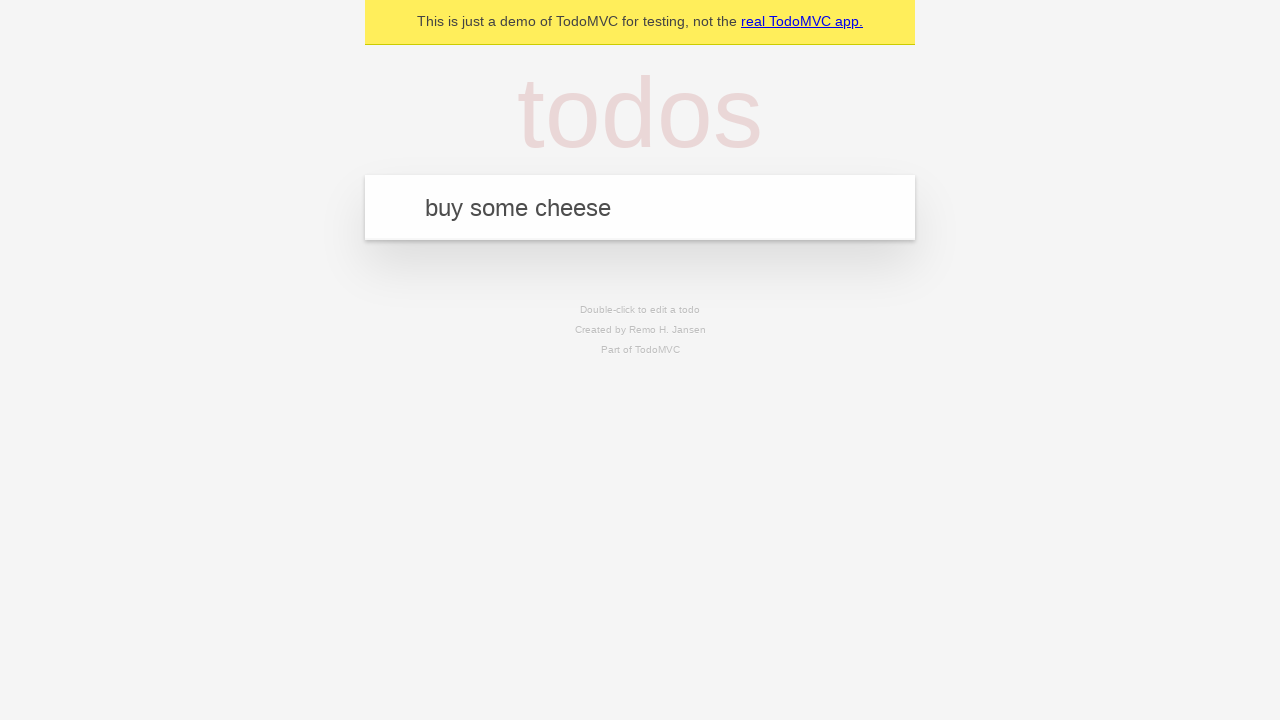

Pressed Enter to add first todo on internal:attr=[placeholder="What needs to be done?"i]
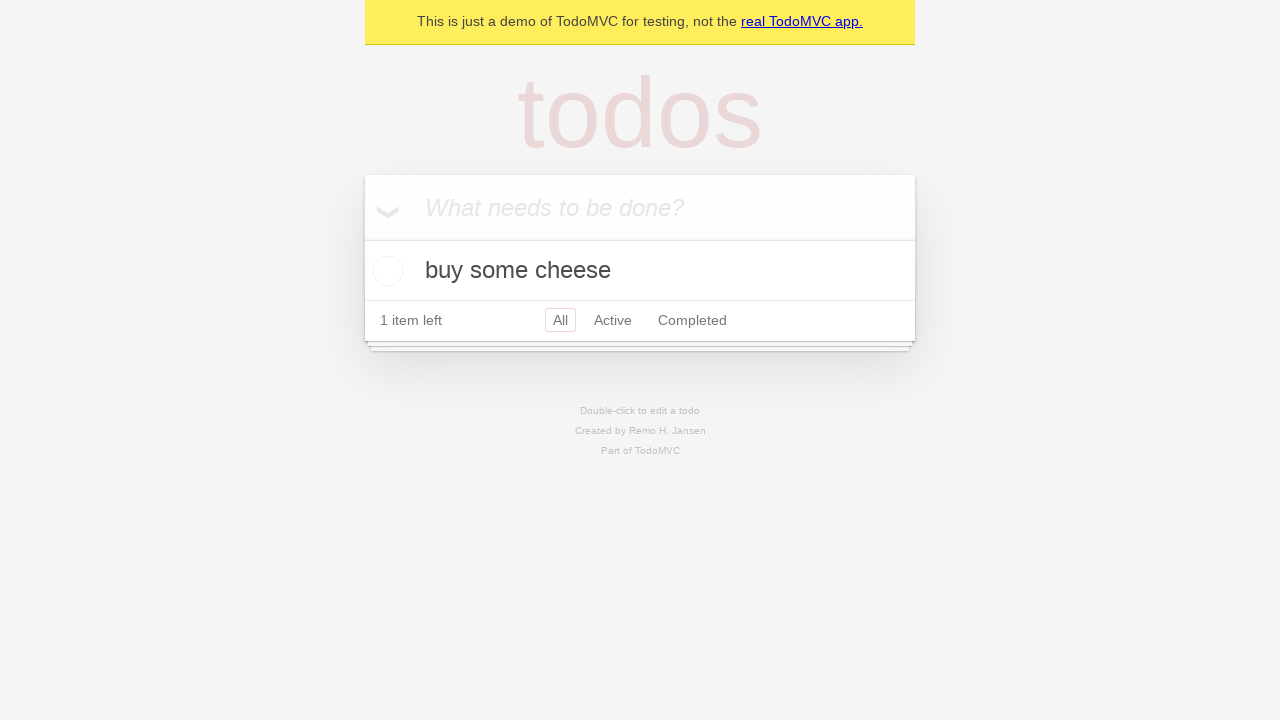

Filled input with second todo 'feed the cat' on internal:attr=[placeholder="What needs to be done?"i]
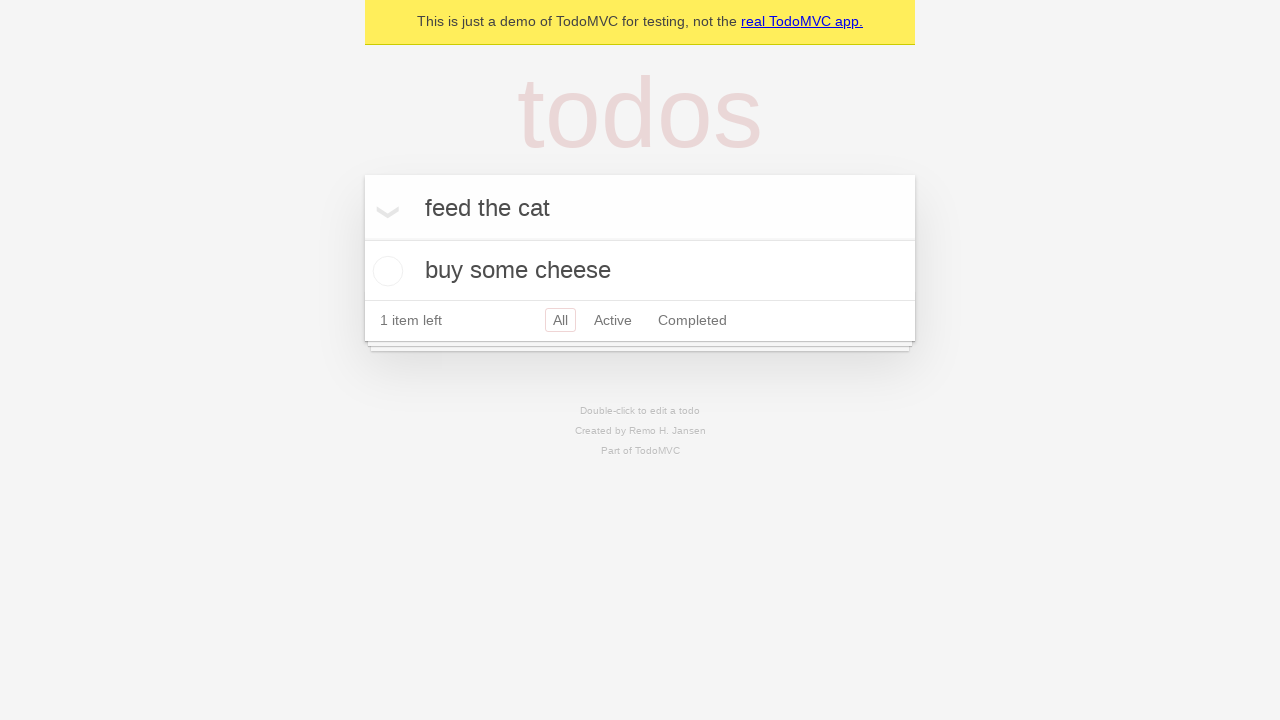

Pressed Enter to add second todo on internal:attr=[placeholder="What needs to be done?"i]
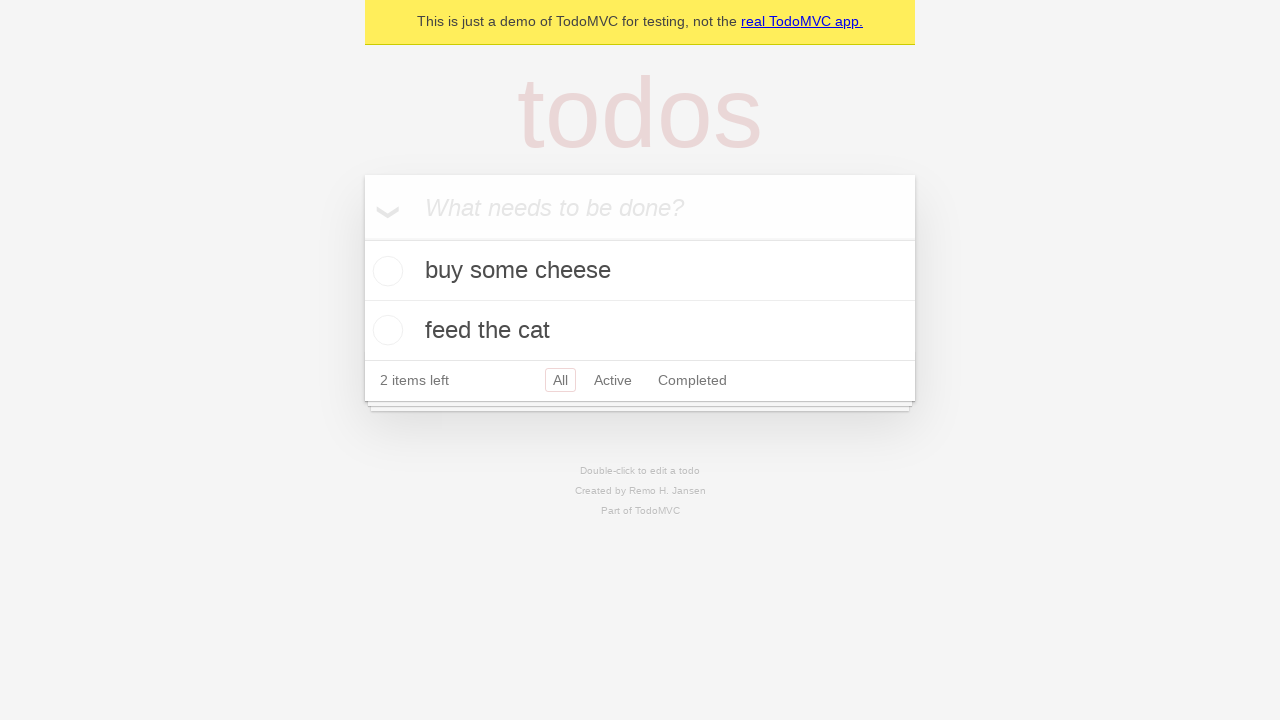

Filled input with third todo 'book a doctors appointment' on internal:attr=[placeholder="What needs to be done?"i]
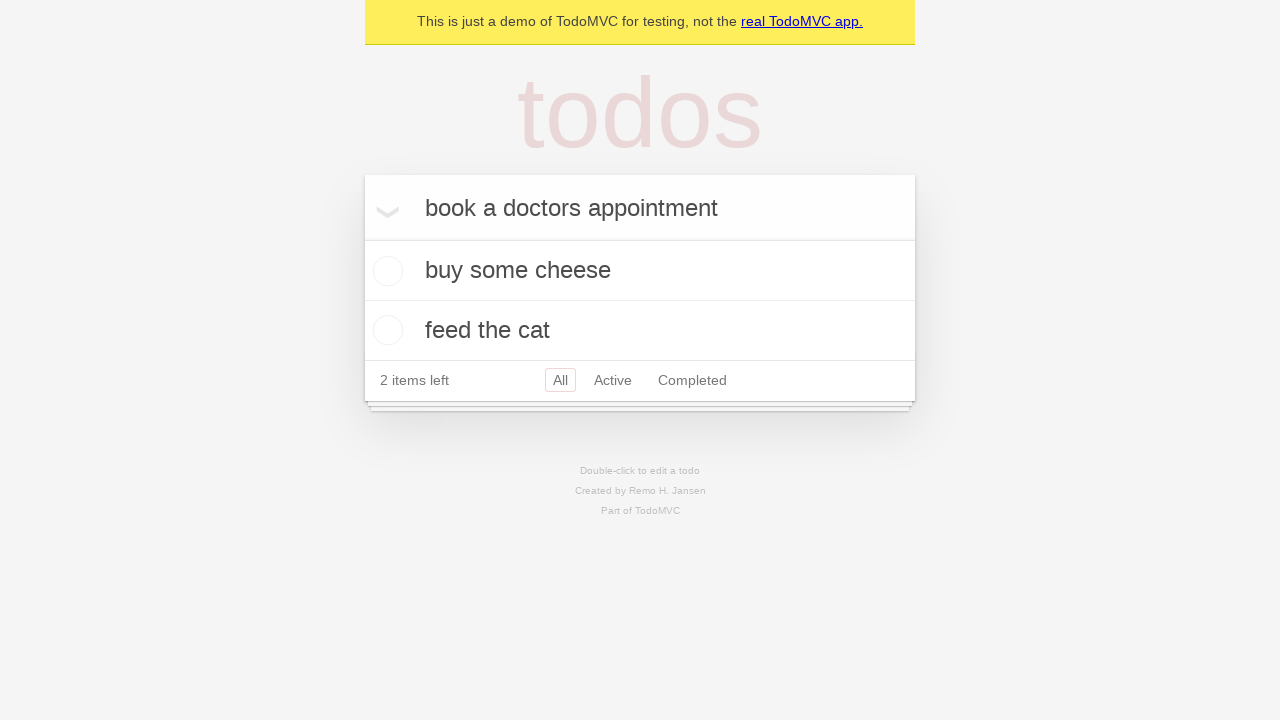

Pressed Enter to add third todo on internal:attr=[placeholder="What needs to be done?"i]
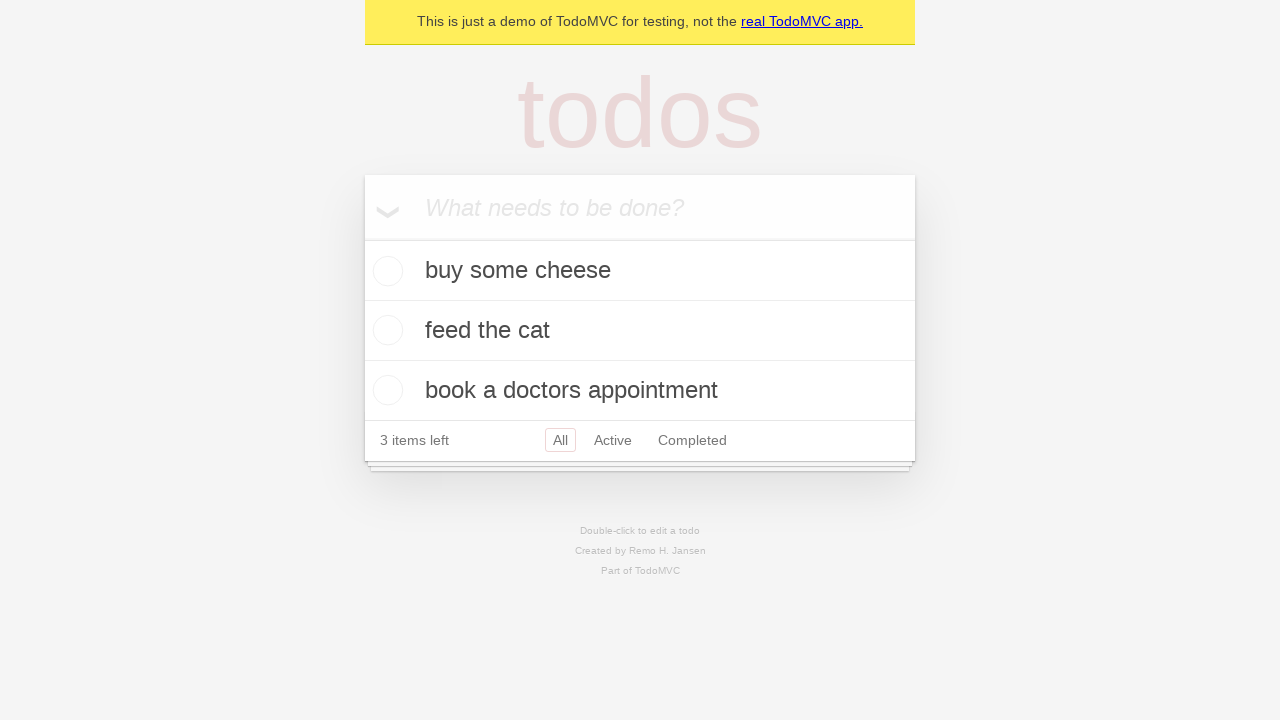

Double-clicked second todo to enter edit mode at (640, 331) on internal:testid=[data-testid="todo-item"s] >> nth=1
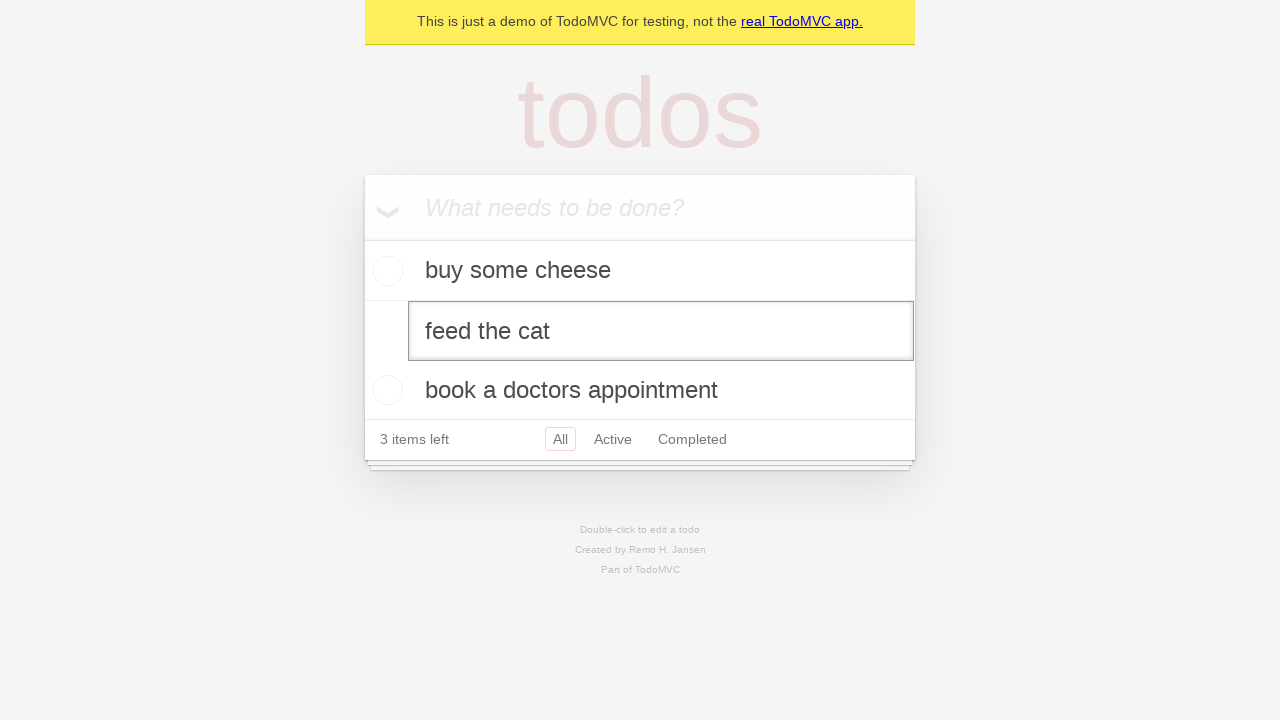

Filled edit textbox with 'buy some sausages' on internal:testid=[data-testid="todo-item"s] >> nth=1 >> internal:role=textbox[nam
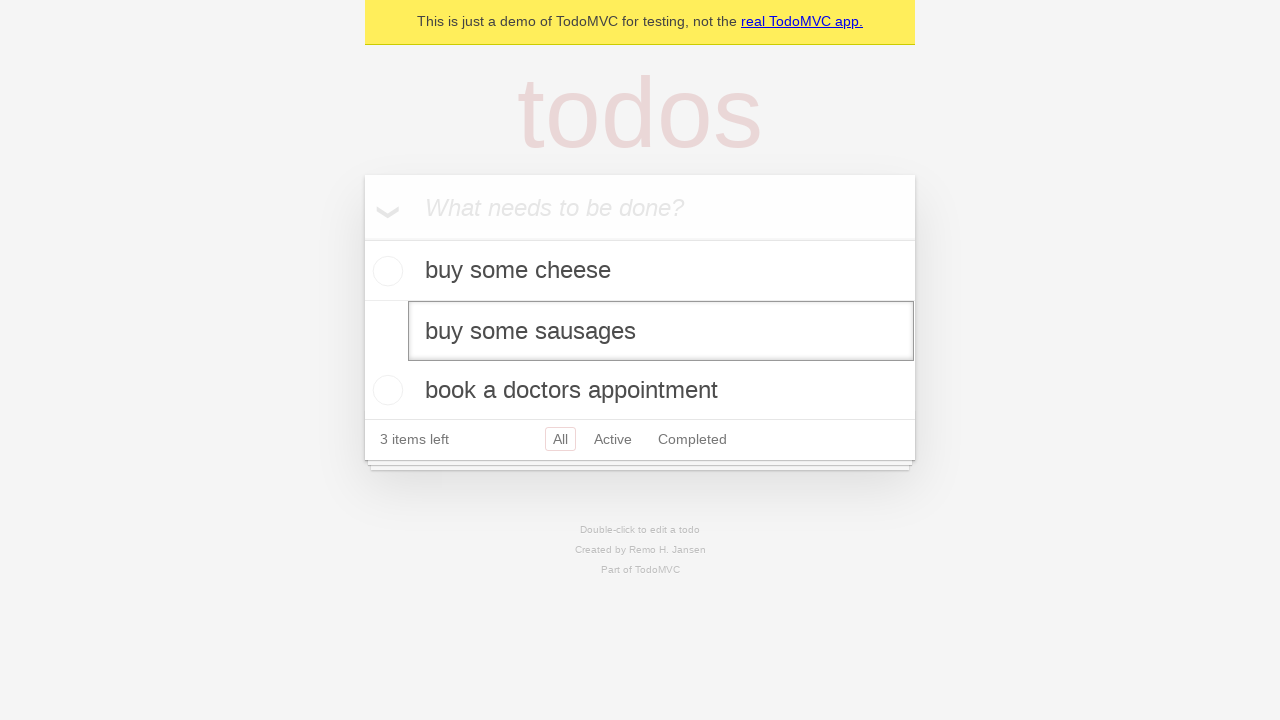

Dispatched blur event to save edits on input field
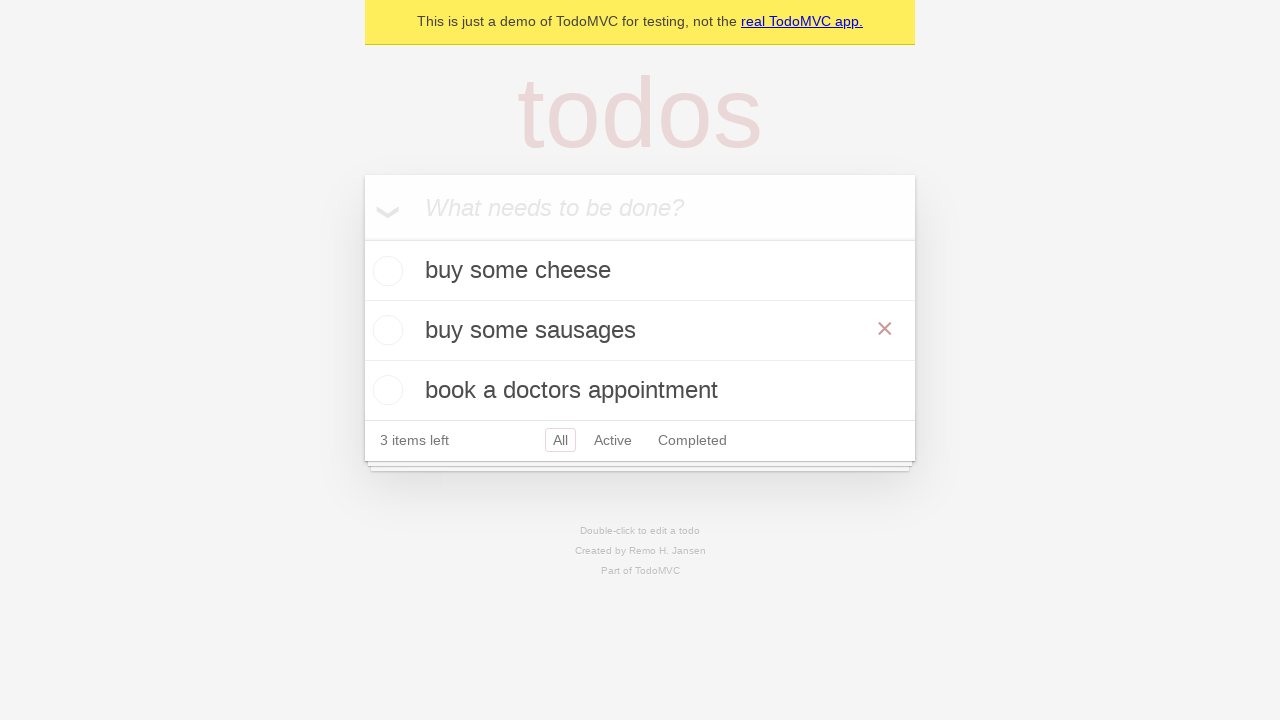

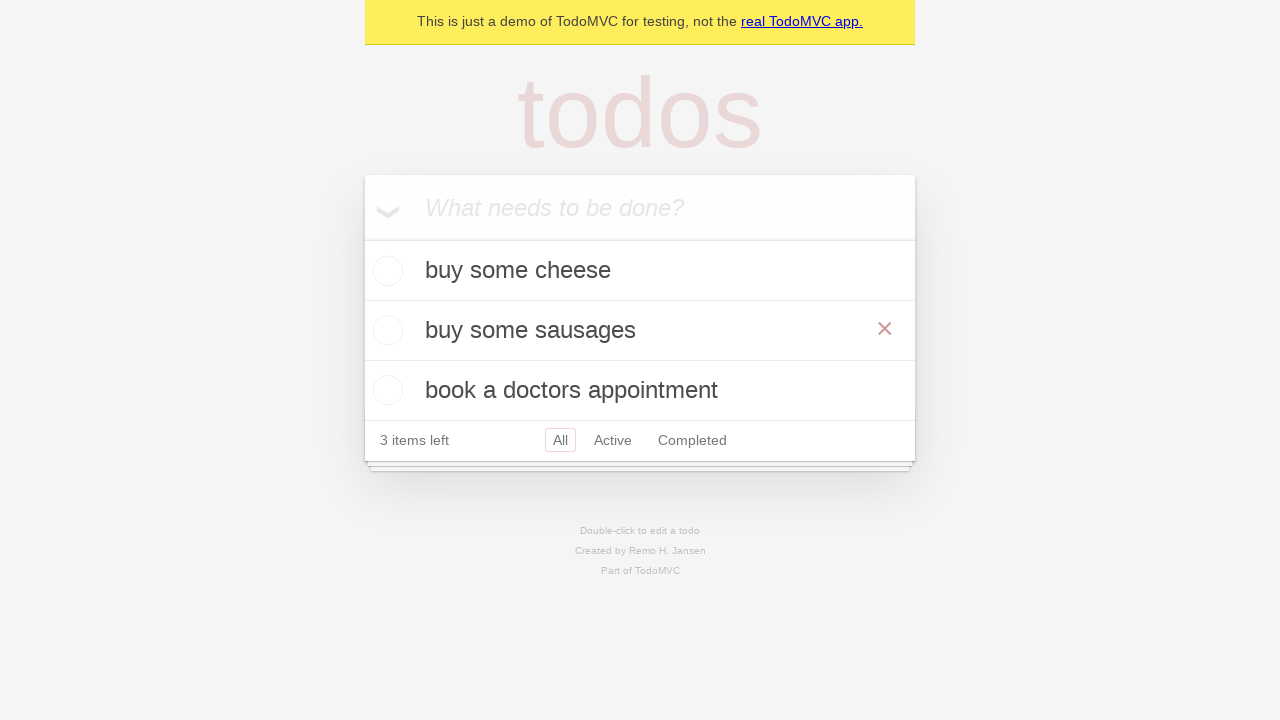